Tests the tabs widget functionality on DemoQA website by navigating through different tabs and verifying their content is displayed

Starting URL: https://demoqa.com/

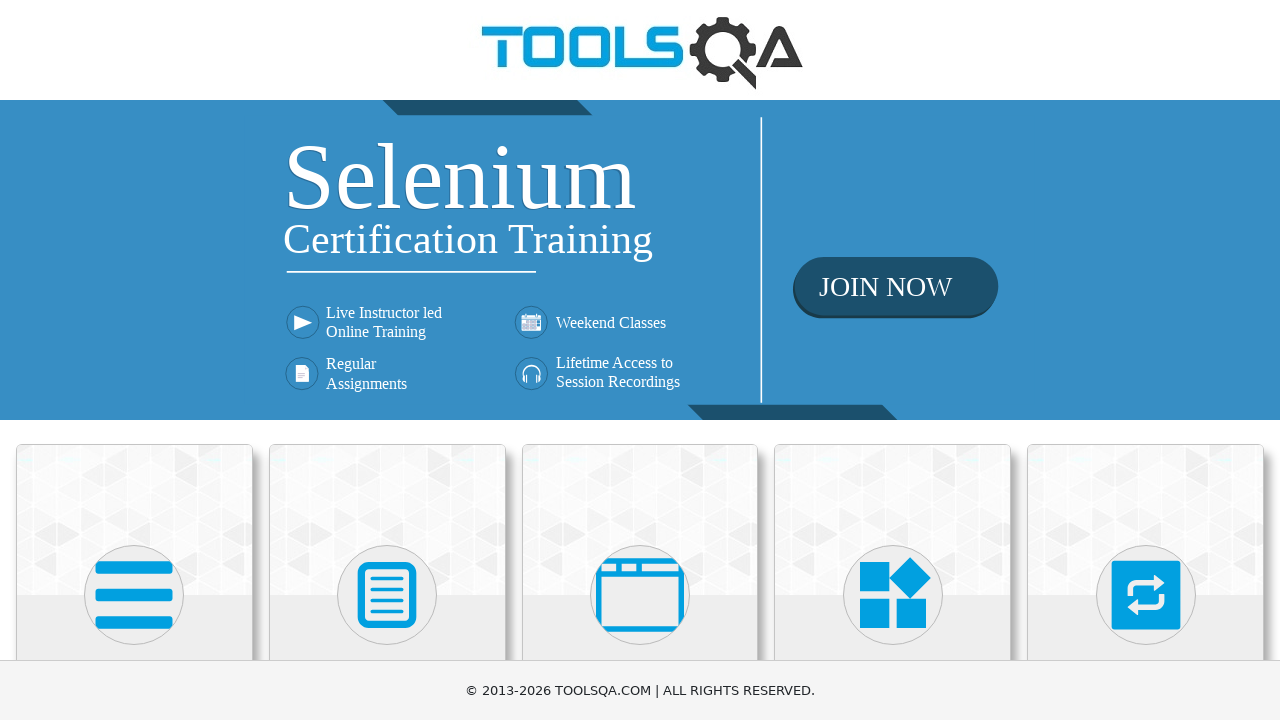

Waited for Widgets section to load
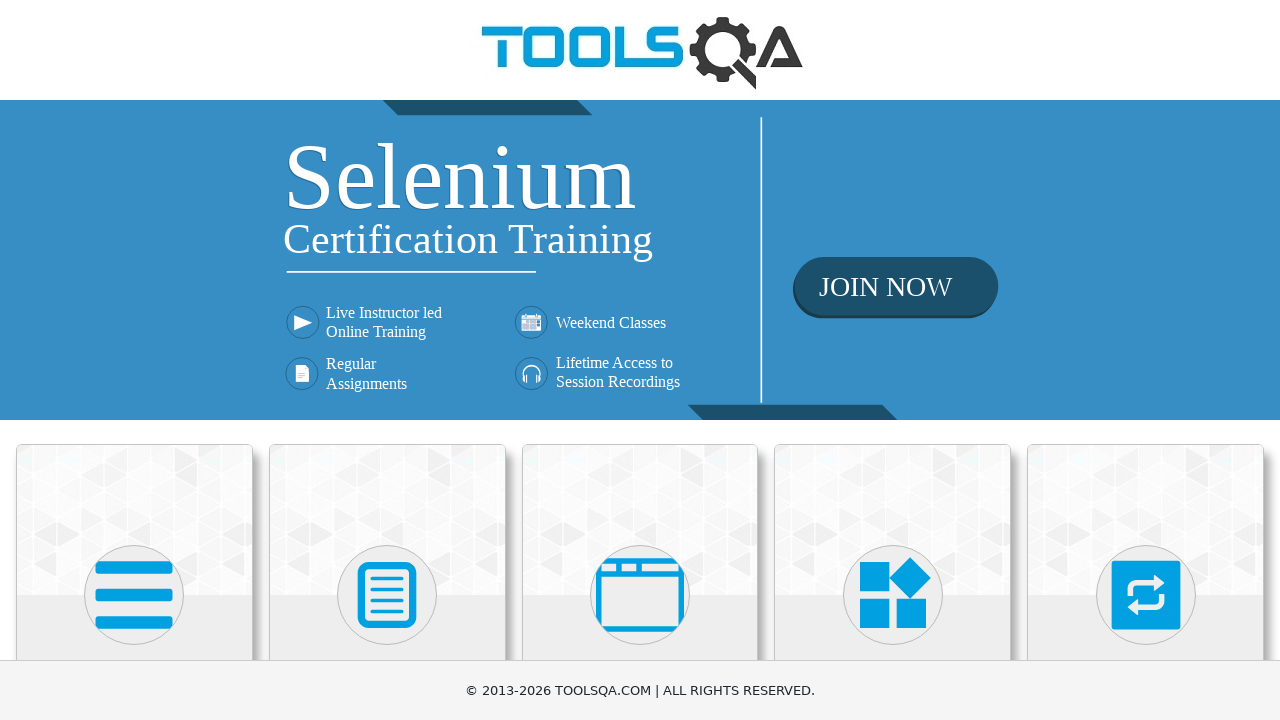

Clicked on Widgets section at (893, 360) on xpath=//h5[text()='Widgets']
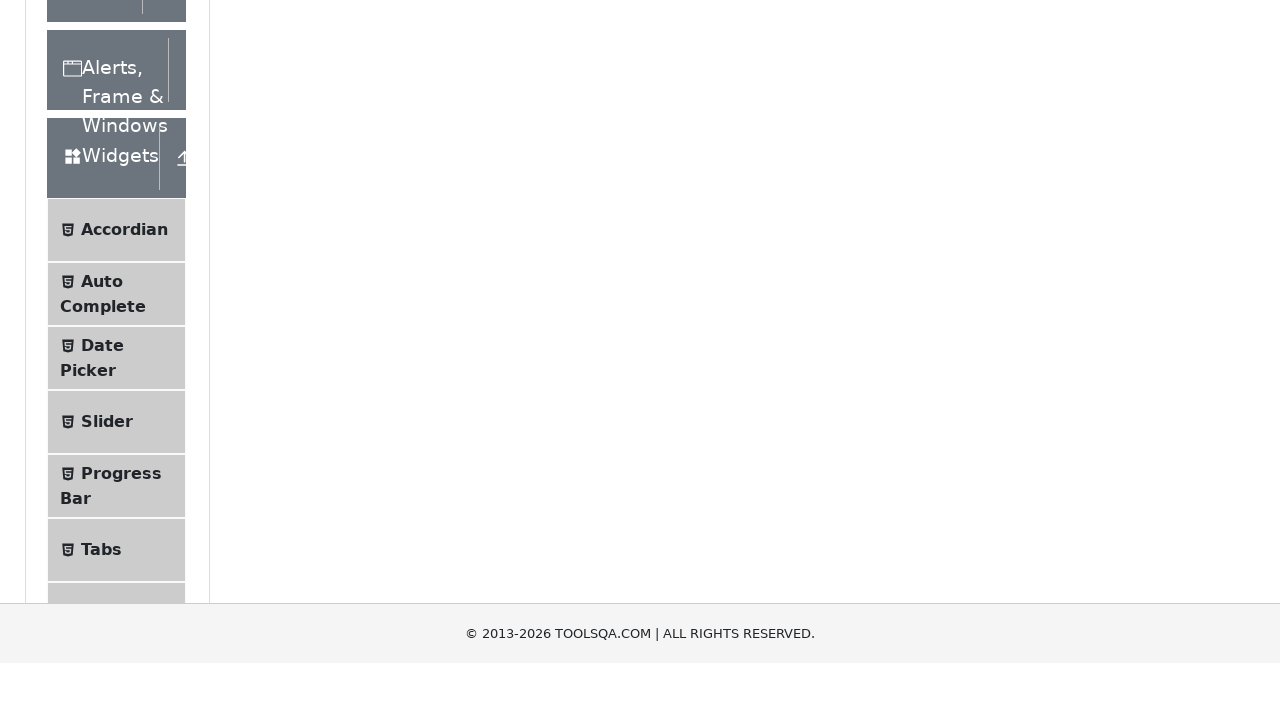

Waited for Tabs menu item to load
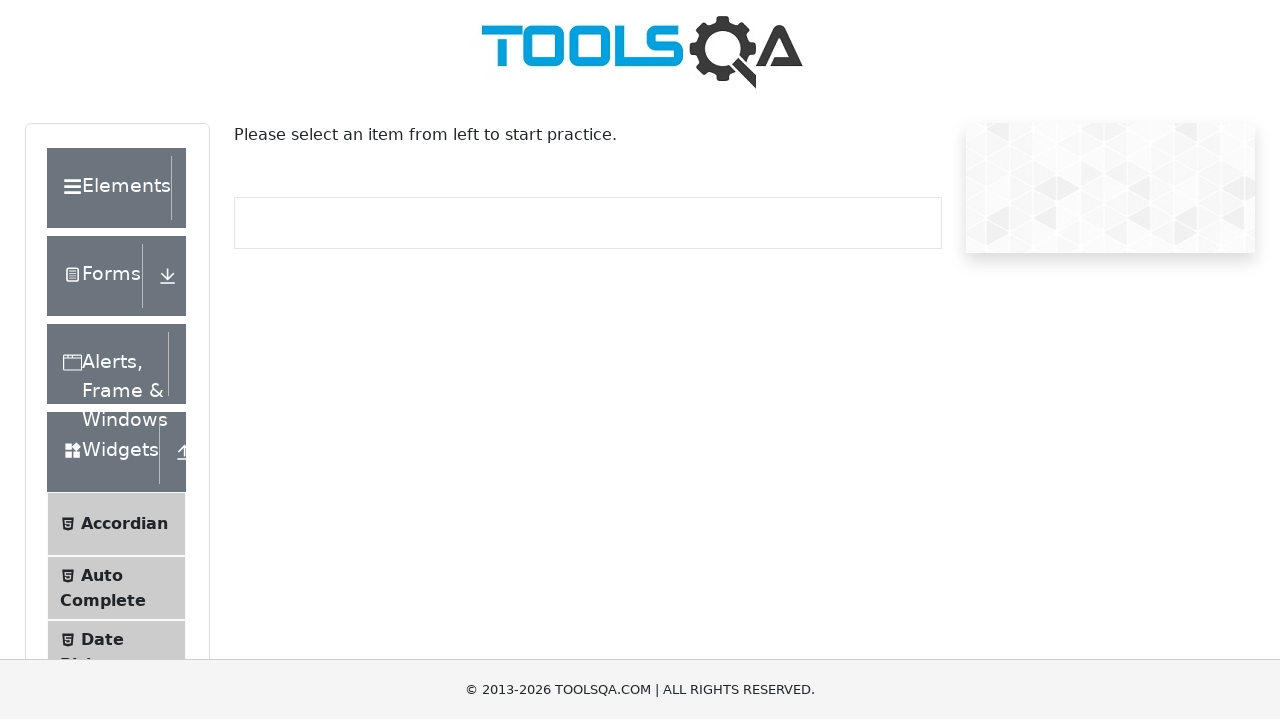

Clicked on Tabs menu item at (101, 361) on xpath=//span[text()='Tabs']
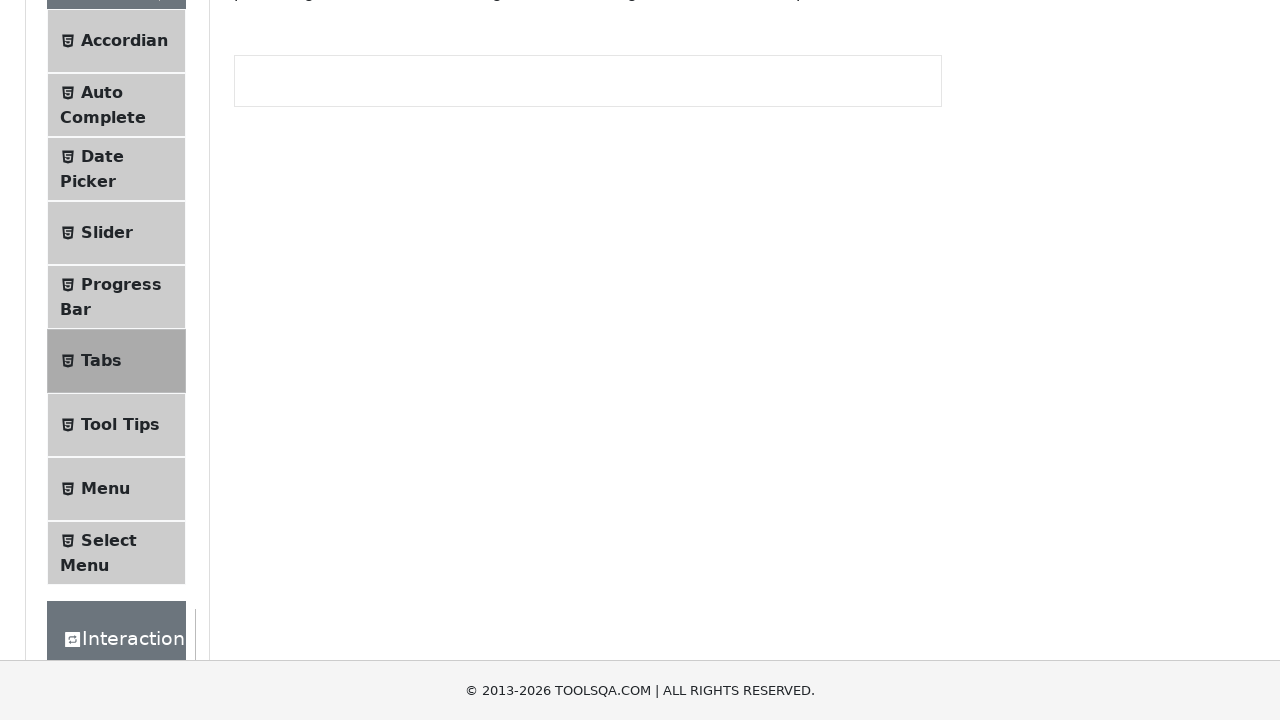

Waited for What tab to load
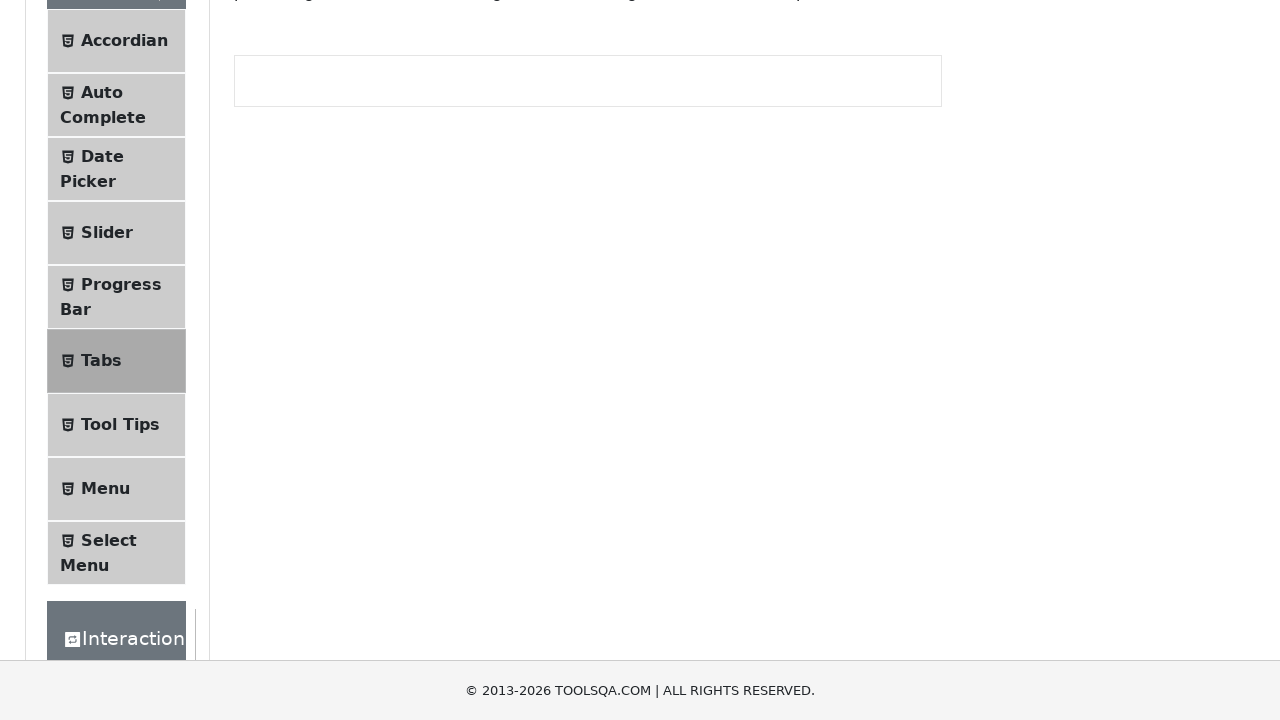

Clicked on What tab at (272, 284) on #demo-tab-what
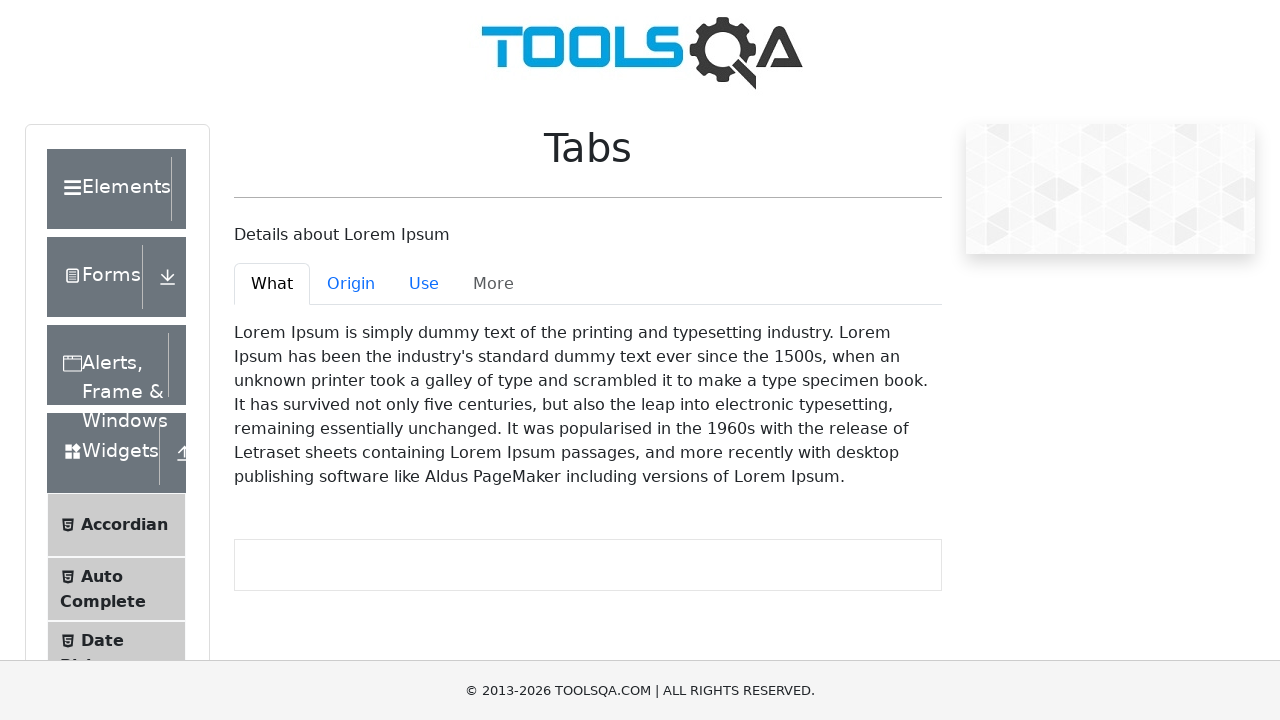

What tab content displayed successfully
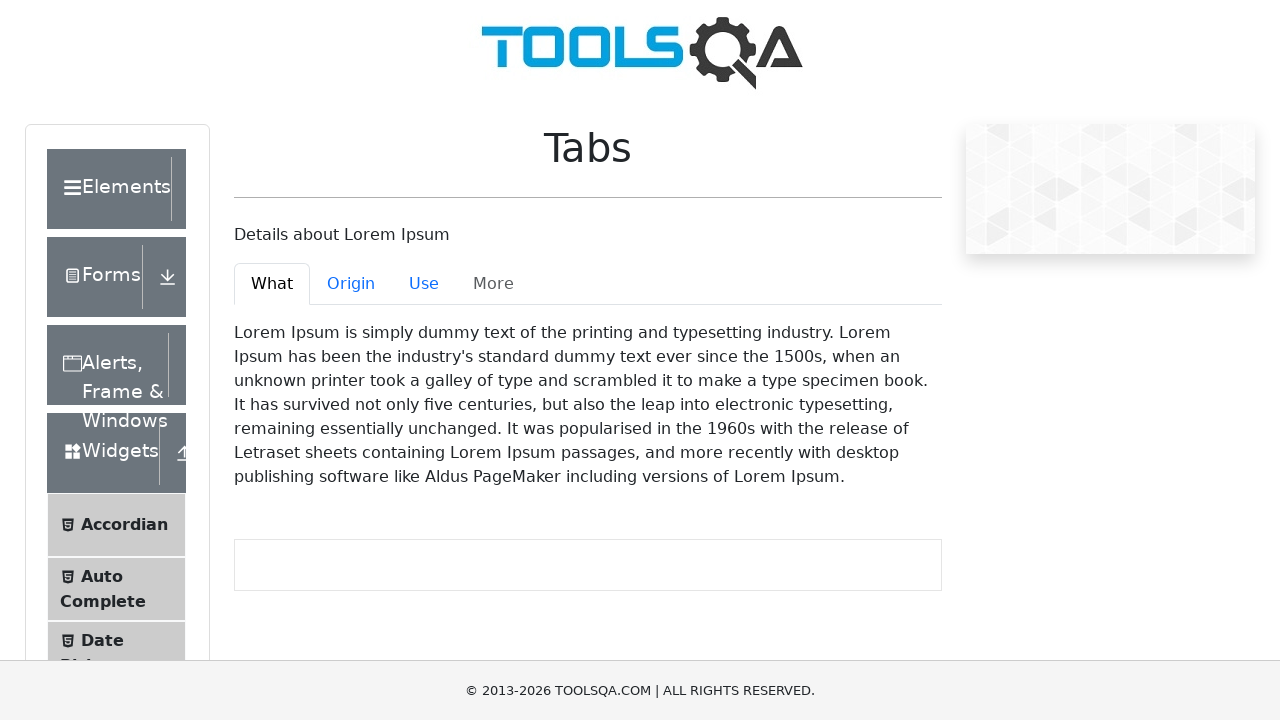

Clicked on Origin tab at (351, 284) on #demo-tab-origin
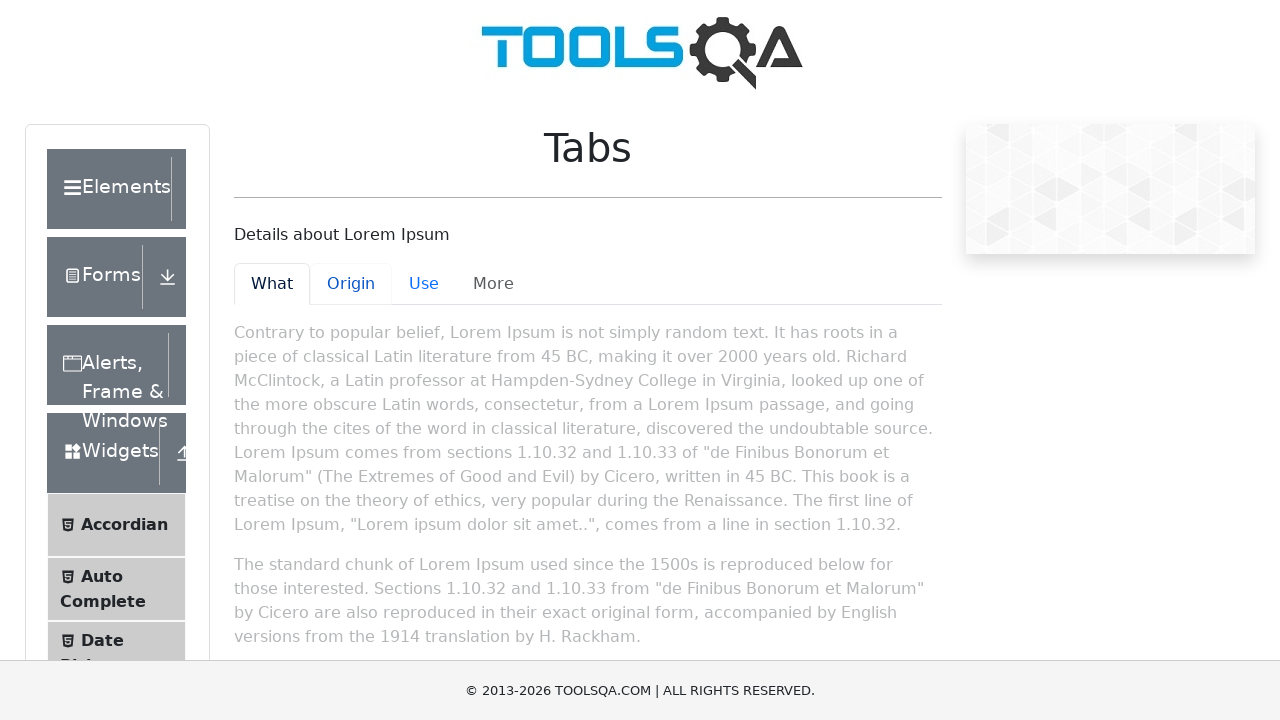

Origin tab content displayed successfully
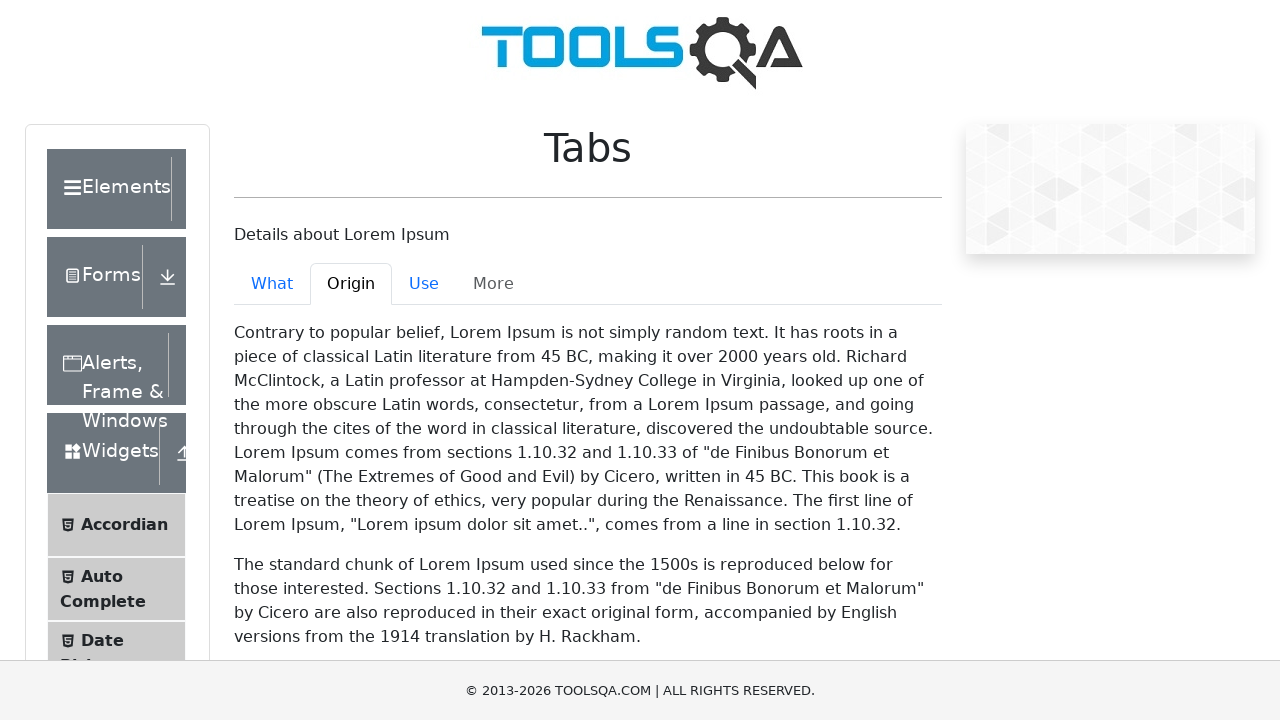

Clicked on Use tab at (424, 284) on #demo-tab-use
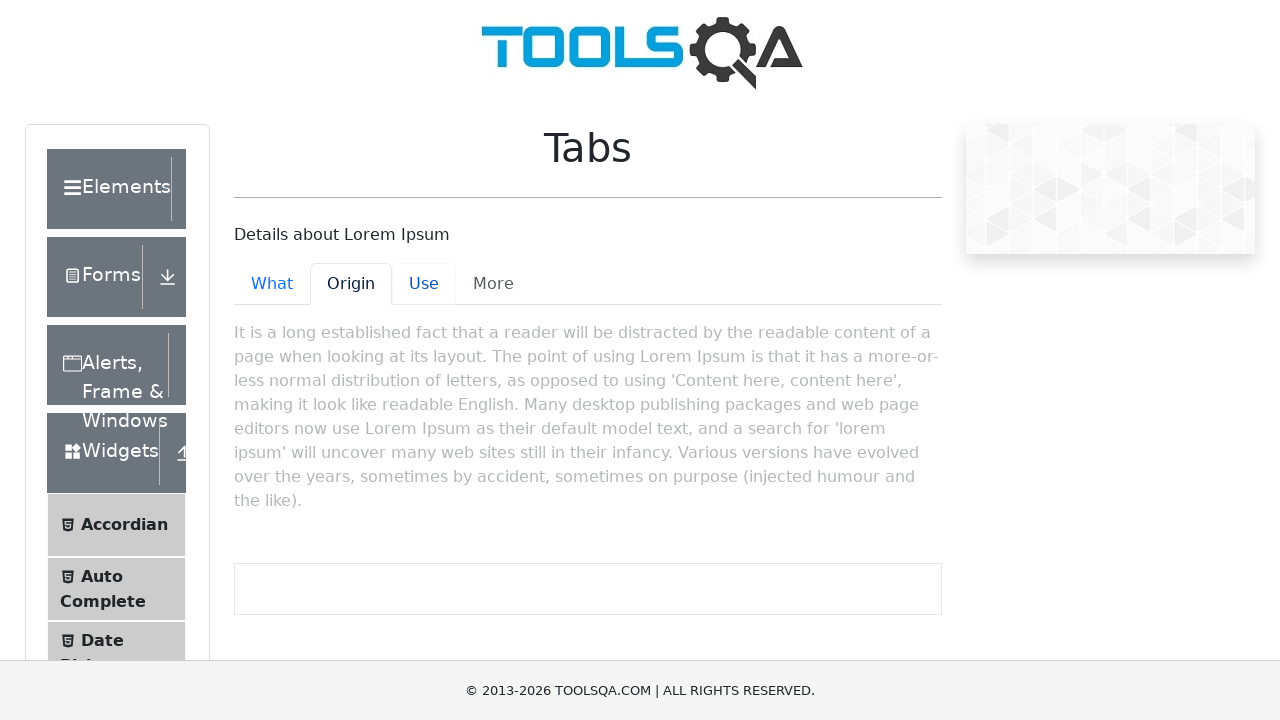

Use tab content displayed successfully
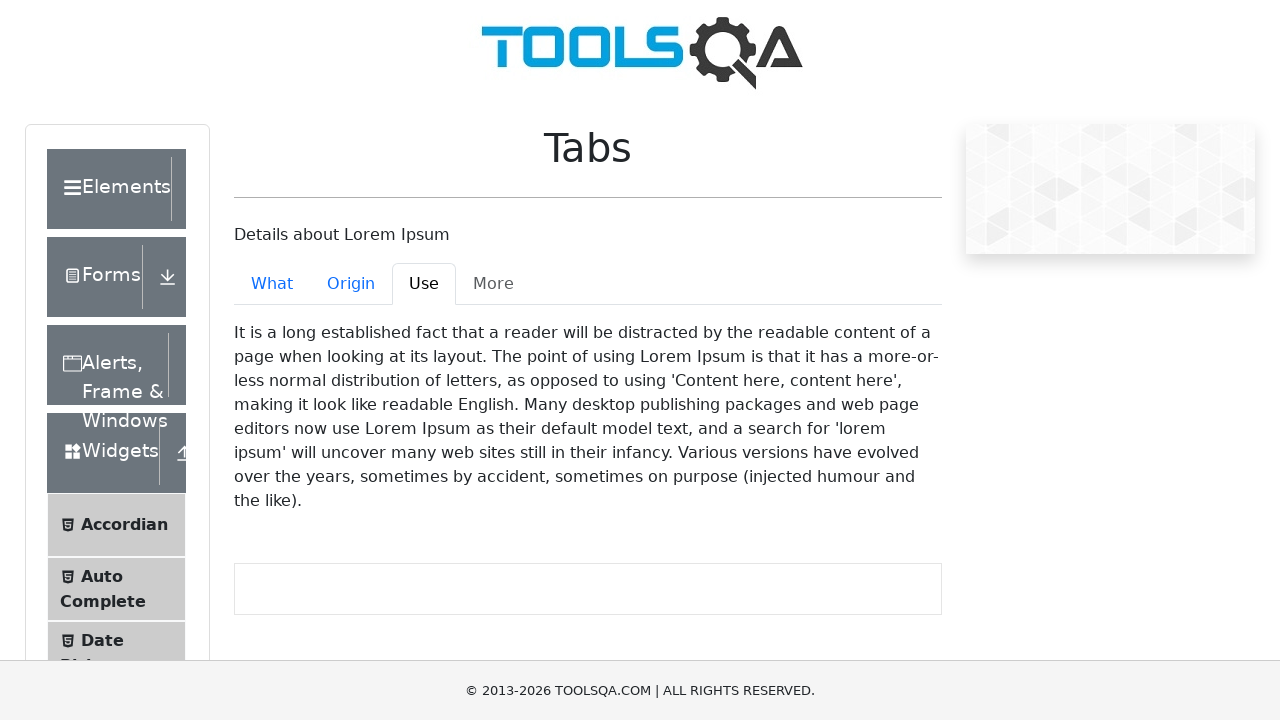

Verified More tab exists but is disabled
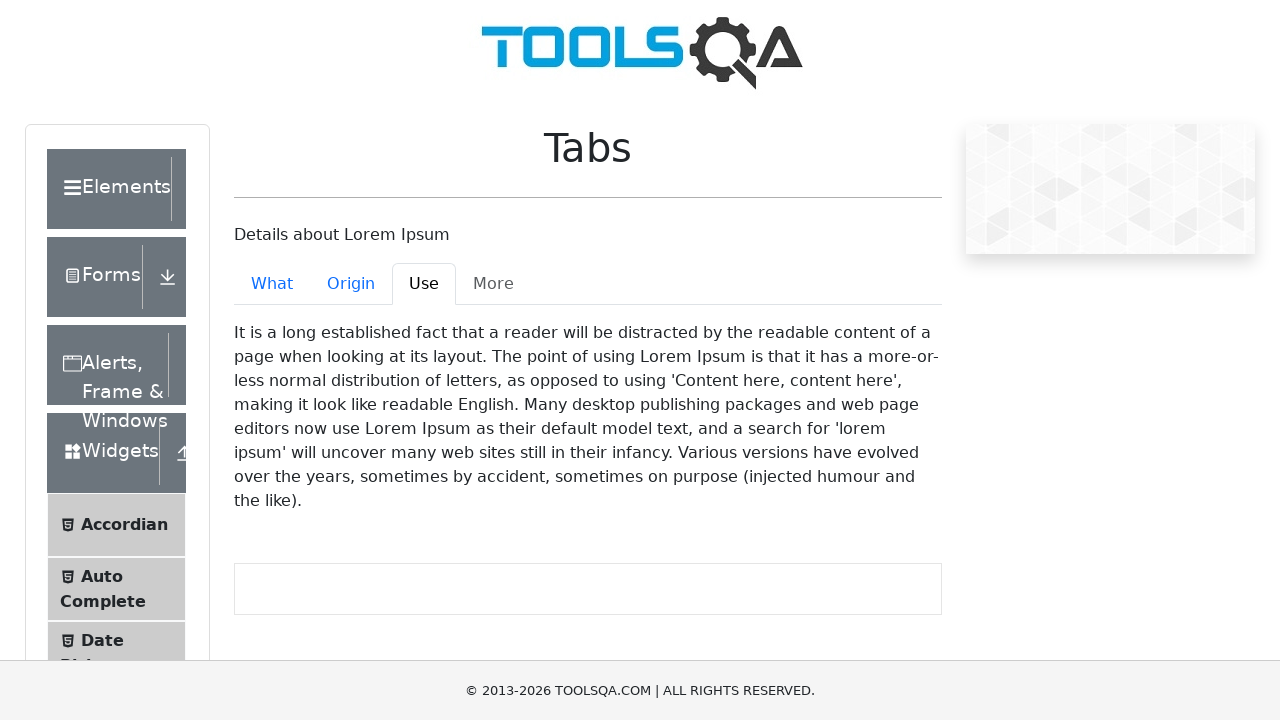

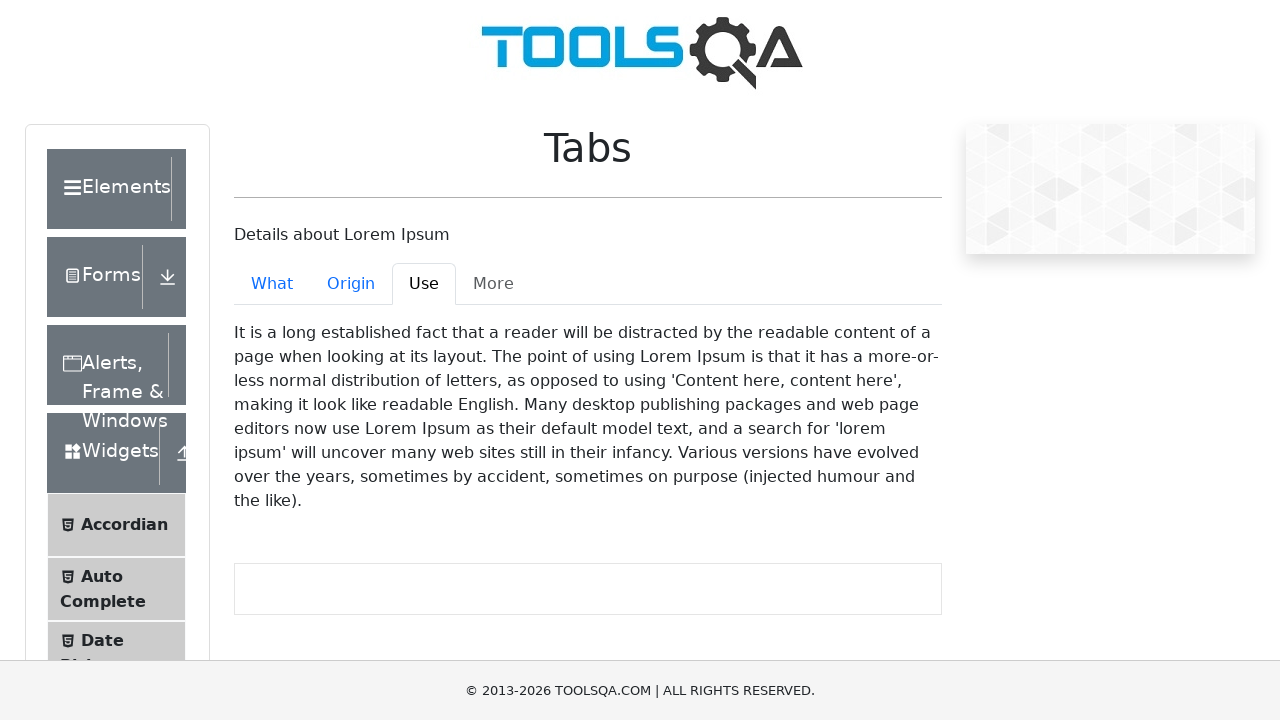